Tests a registration form by filling in first name, last name, email, phone, and address fields, then submitting and verifying the success message.

Starting URL: http://suninjuly.github.io/registration1.html

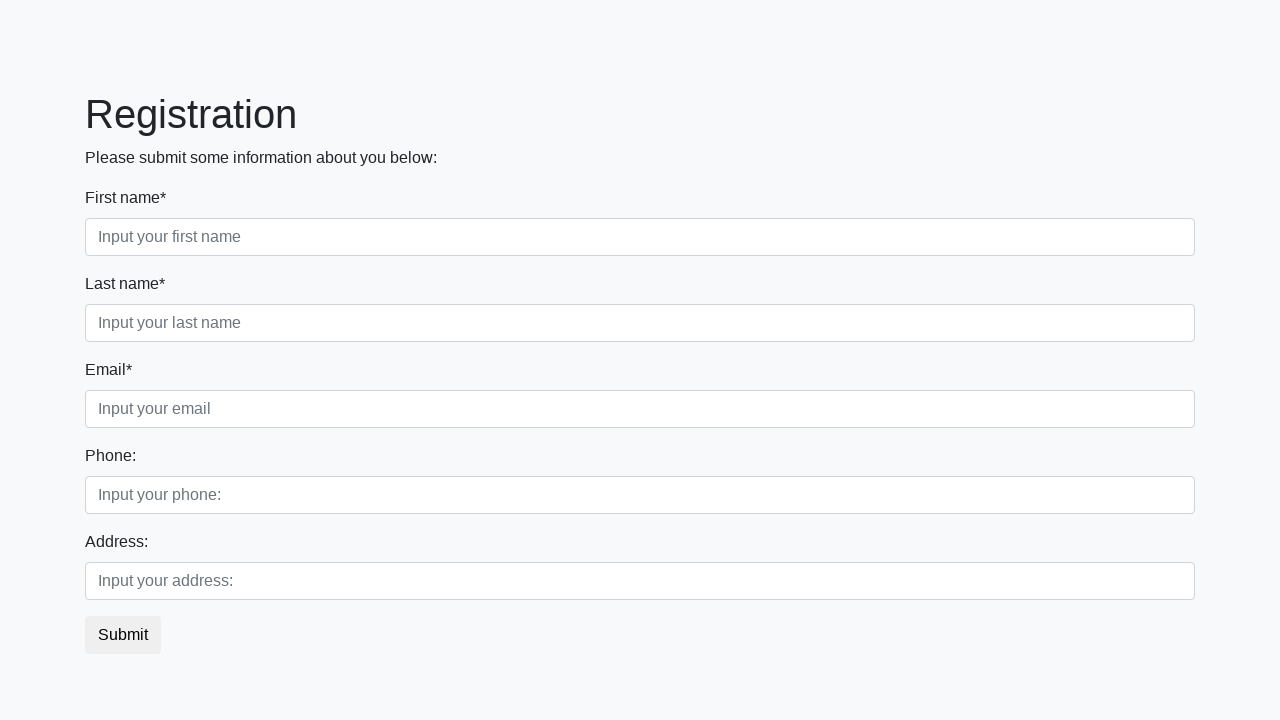

Filled first name field with 'Ivan' on [placeholder*='first']
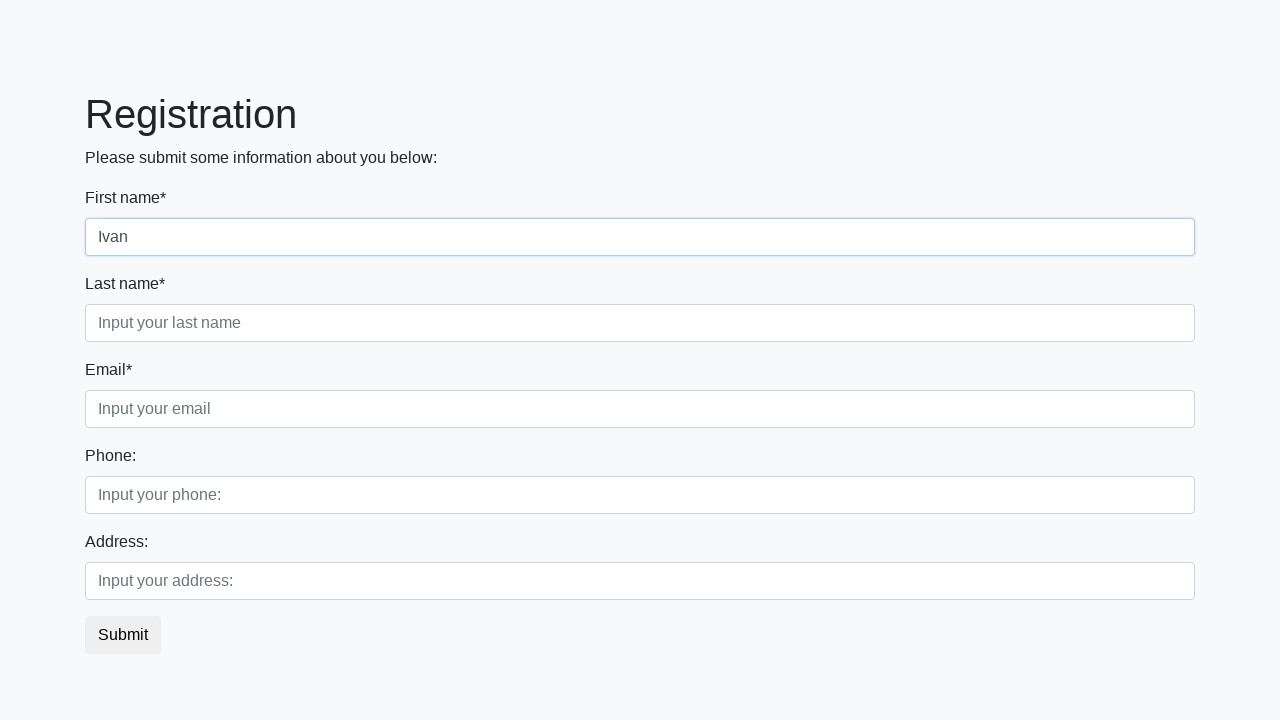

Filled last name field with 'Petrov' on [placeholder*='last']
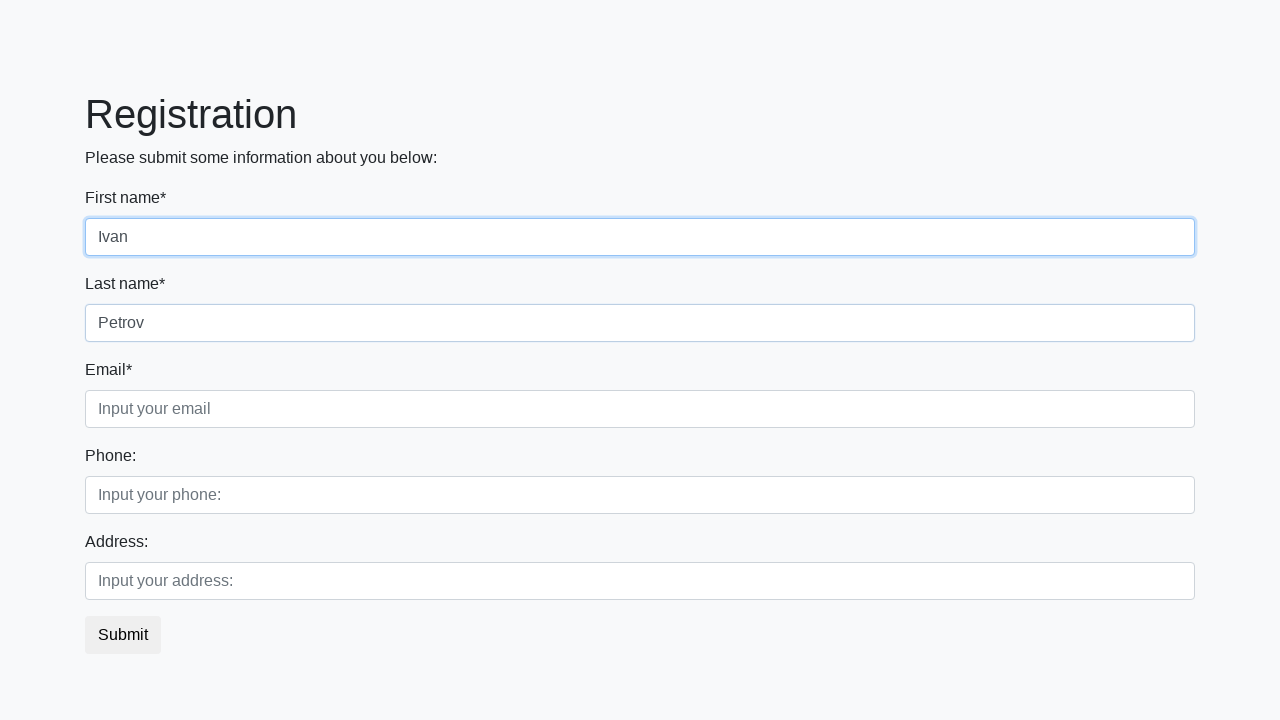

Filled email field with 'ivan.petrov@example.com' on [placeholder*='email']
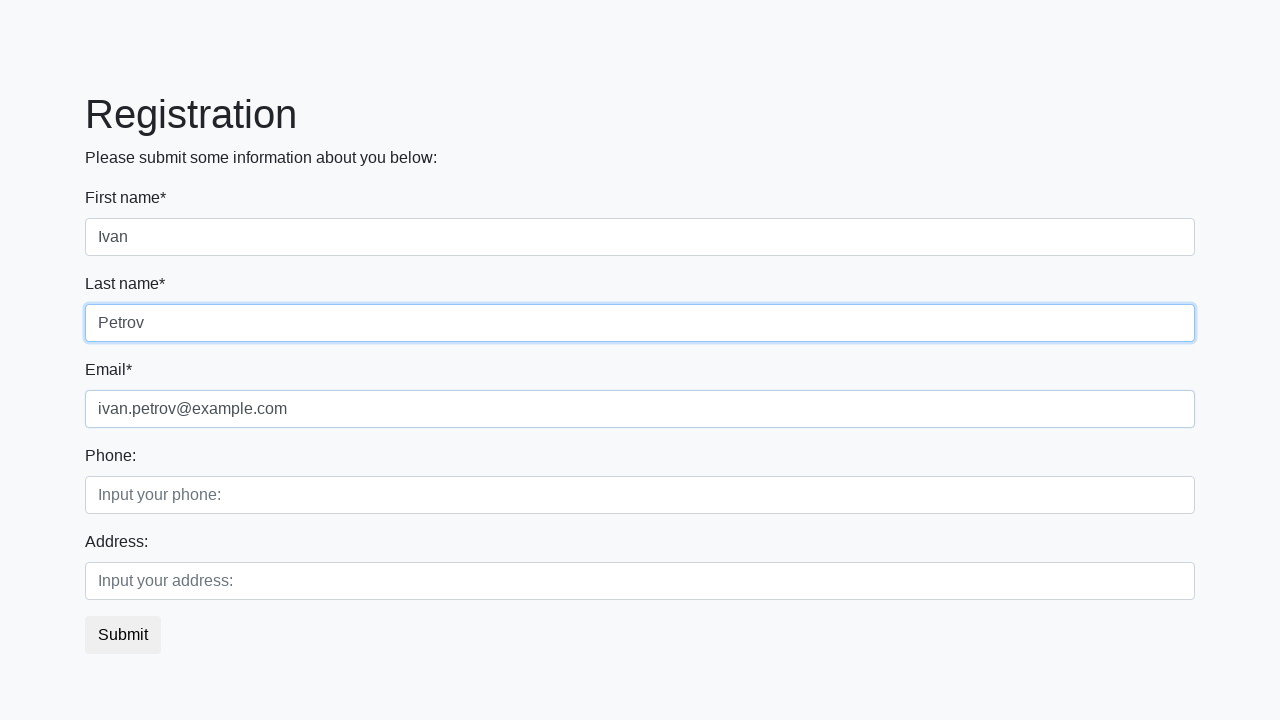

Filled phone field with '+7-999-123-4567' on [placeholder*='phone']
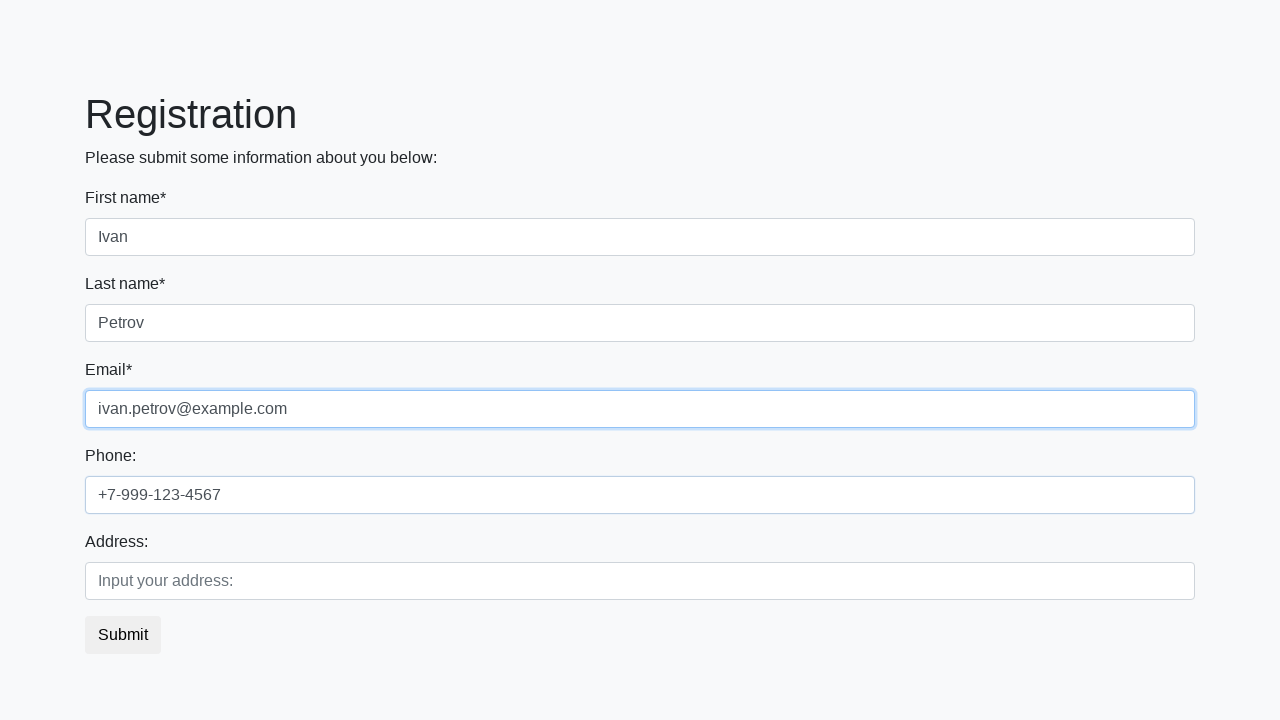

Filled address field with 'Moscow, Russia' on [placeholder*='address']
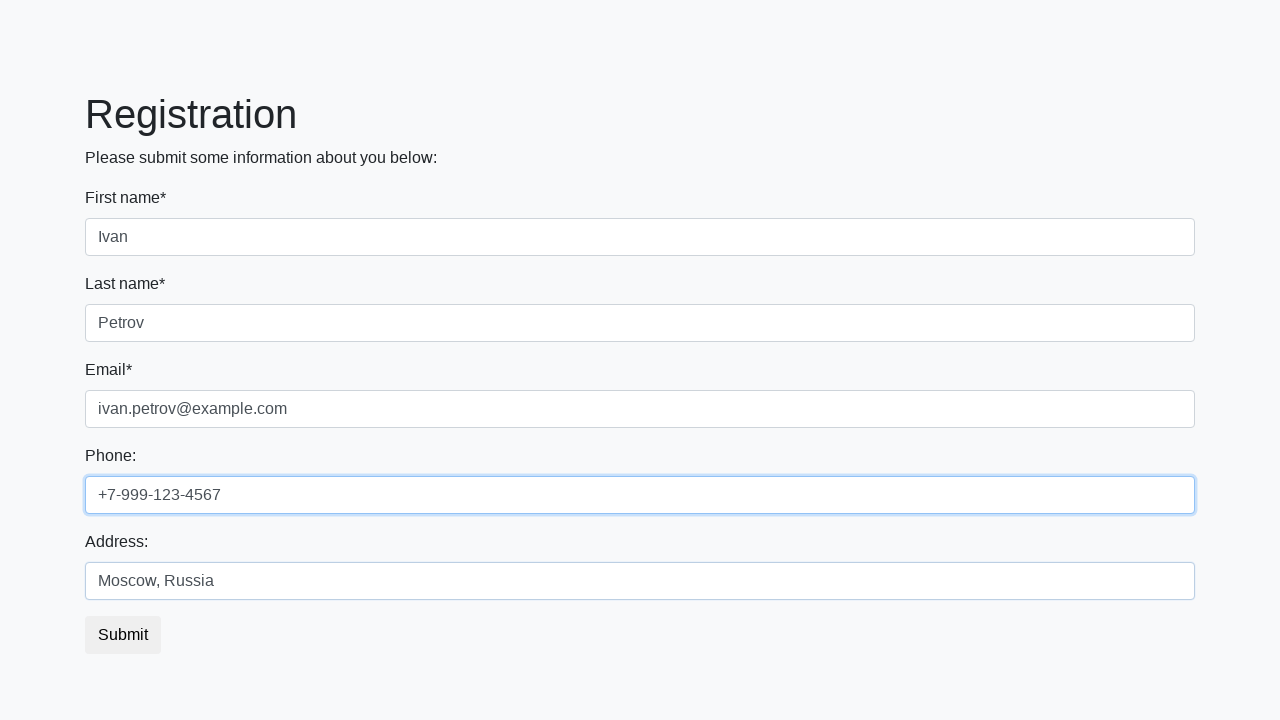

Clicked submit button to register at (123, 635) on button.btn
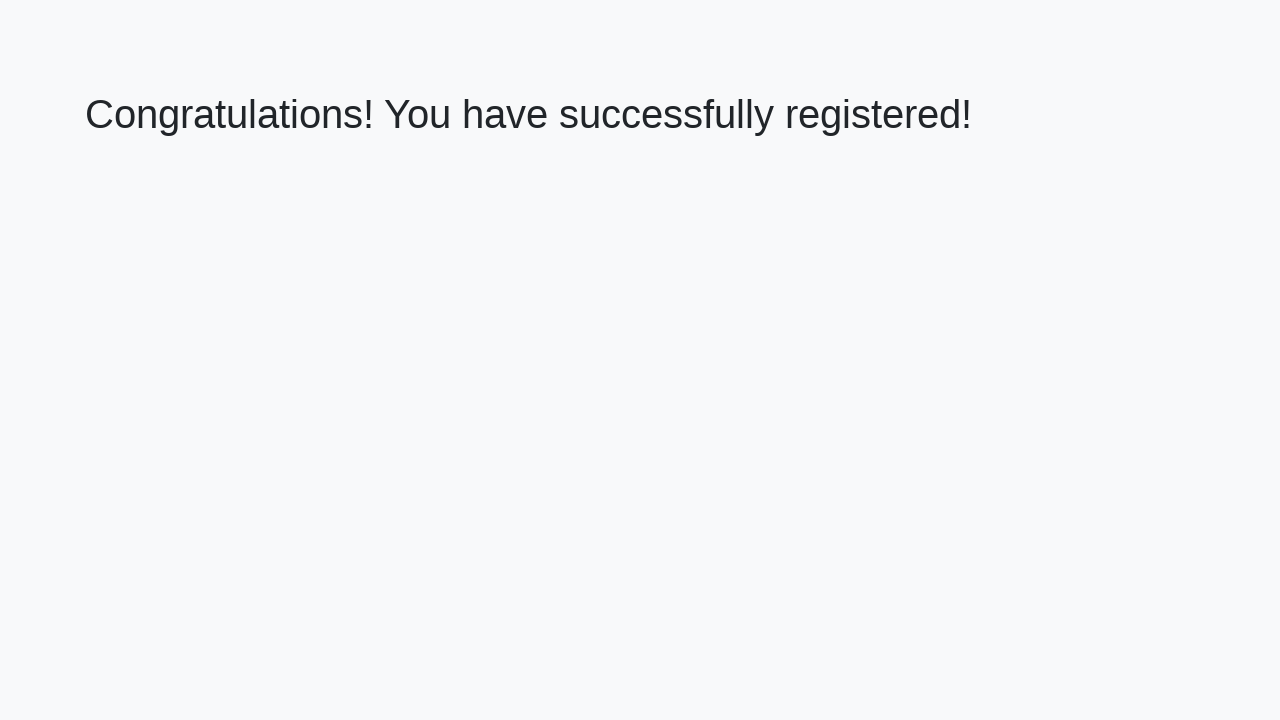

Success message heading loaded
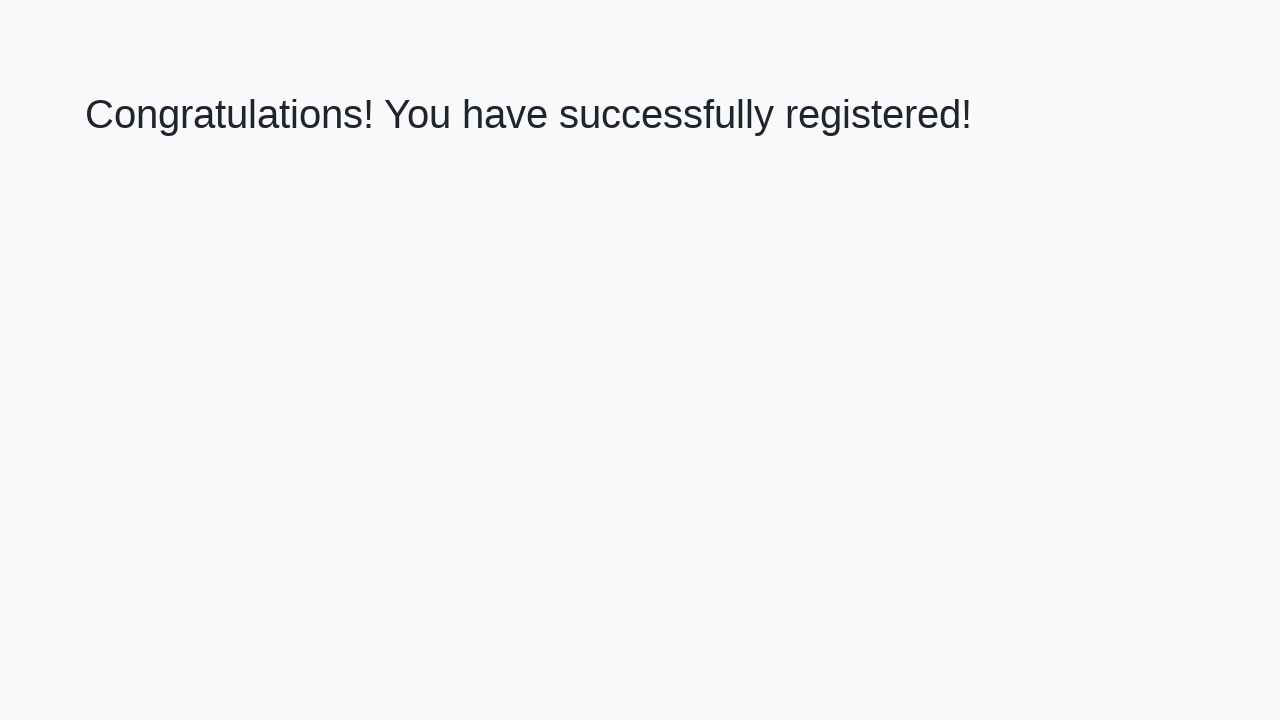

Retrieved success message: 'Congratulations! You have successfully registered!'
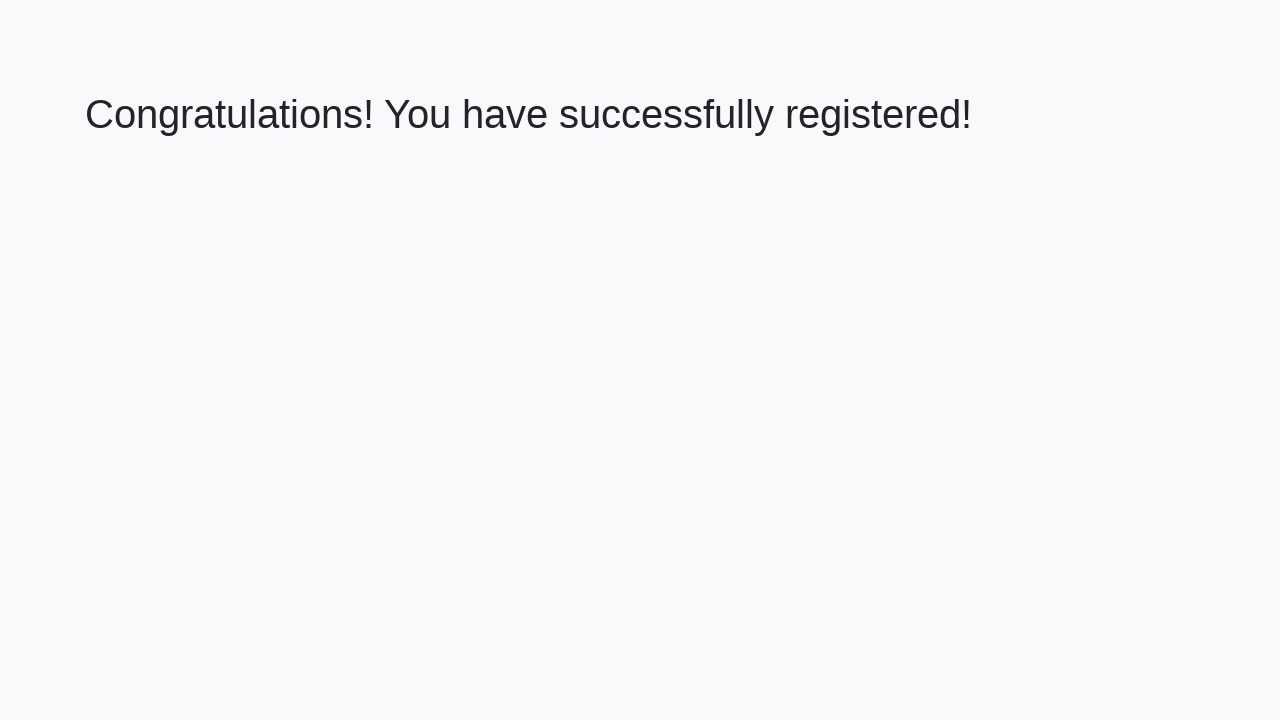

Verified success message matches expected text
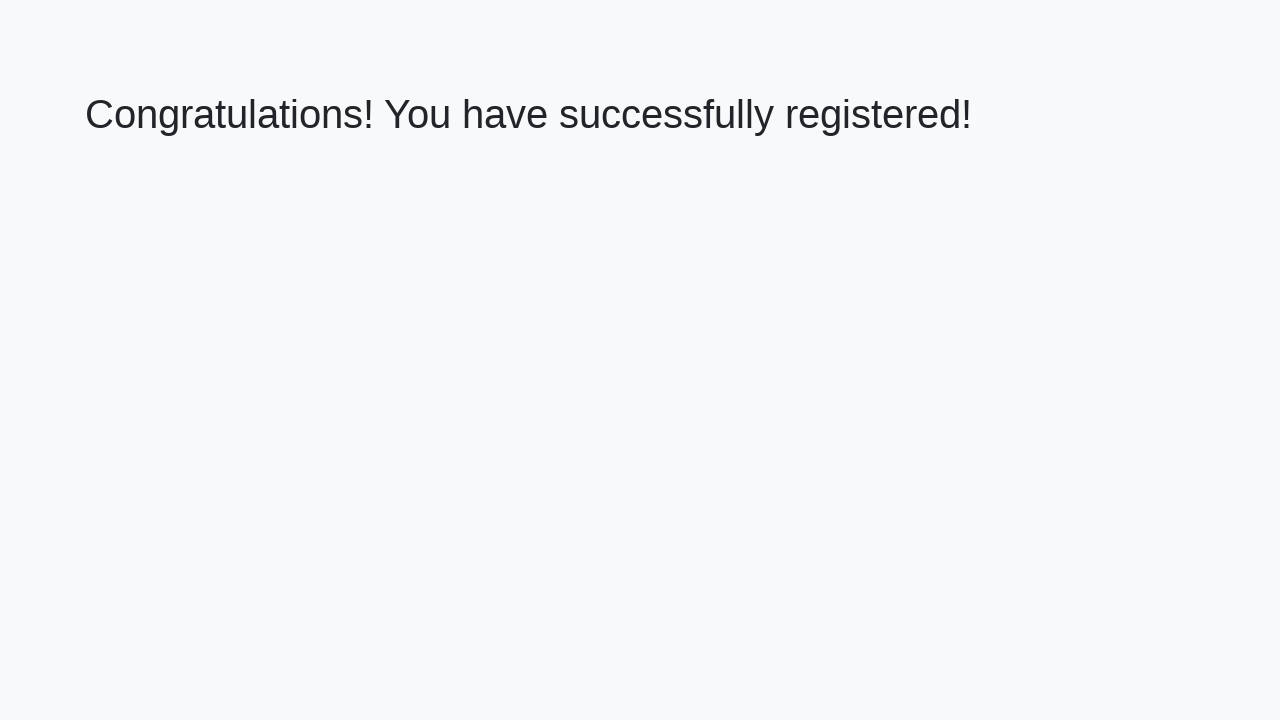

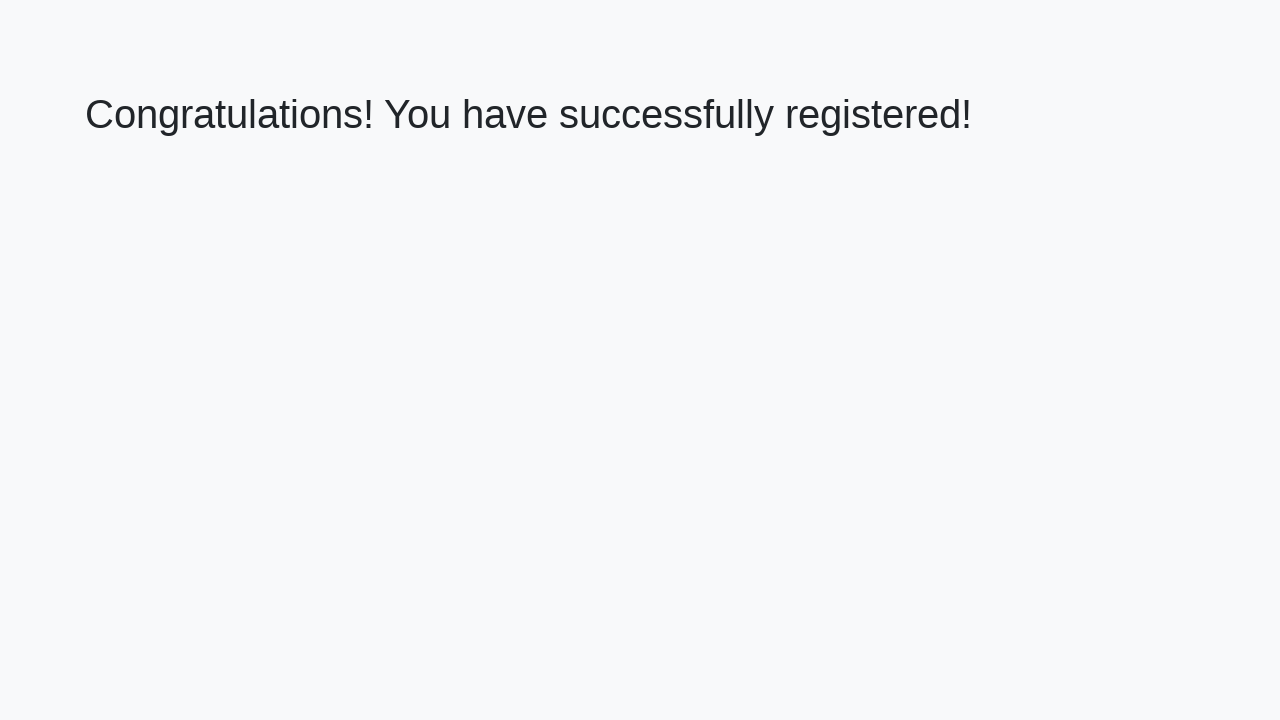